Tests timeout handling by clicking a button that triggers an AJAX request and then clicking on the success element.

Starting URL: http://uitestingplayground.com/ajax

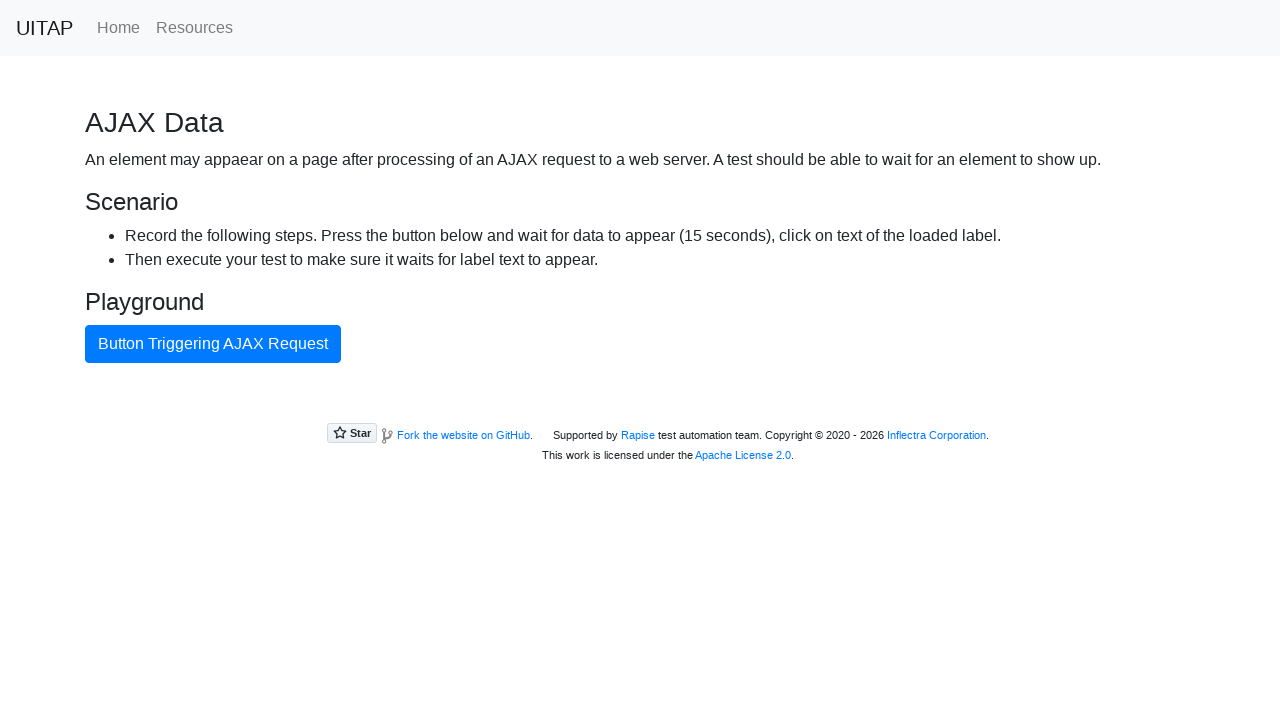

Clicked button triggering AJAX request at (213, 344) on internal:text="Button Triggering AJAX Request"i
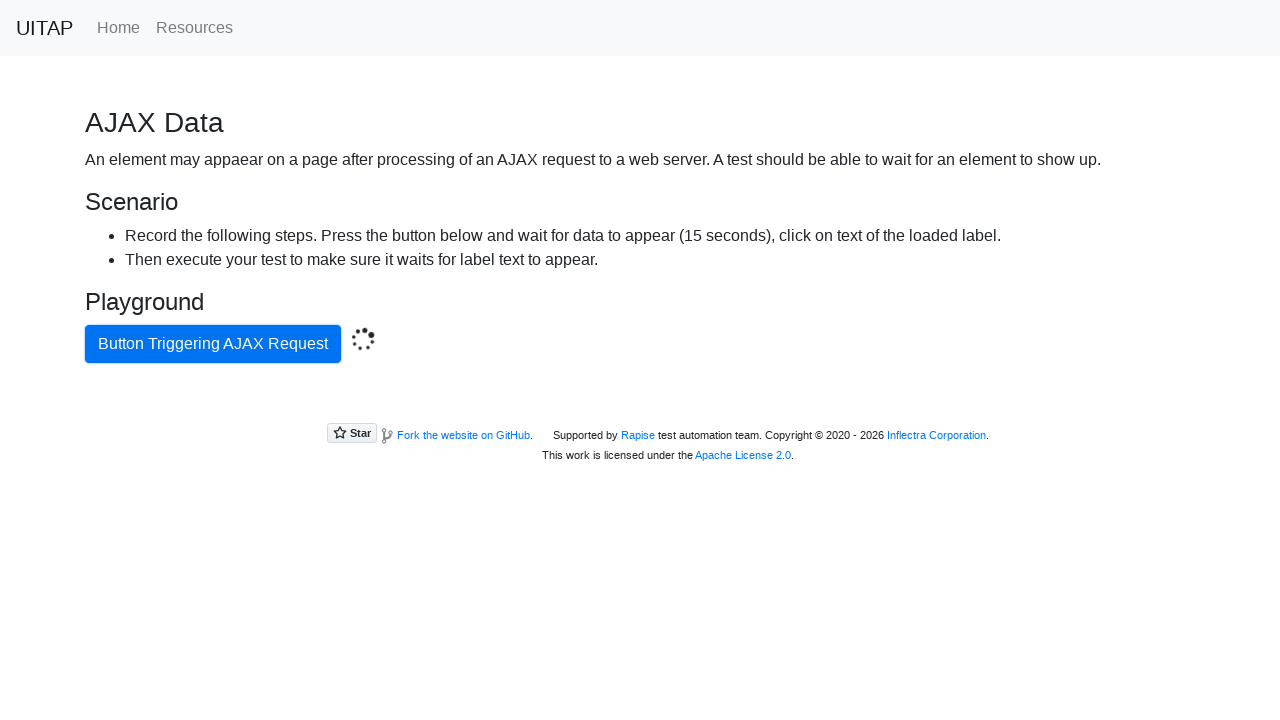

Clicked success element after AJAX request completed at (640, 405) on .bg-success
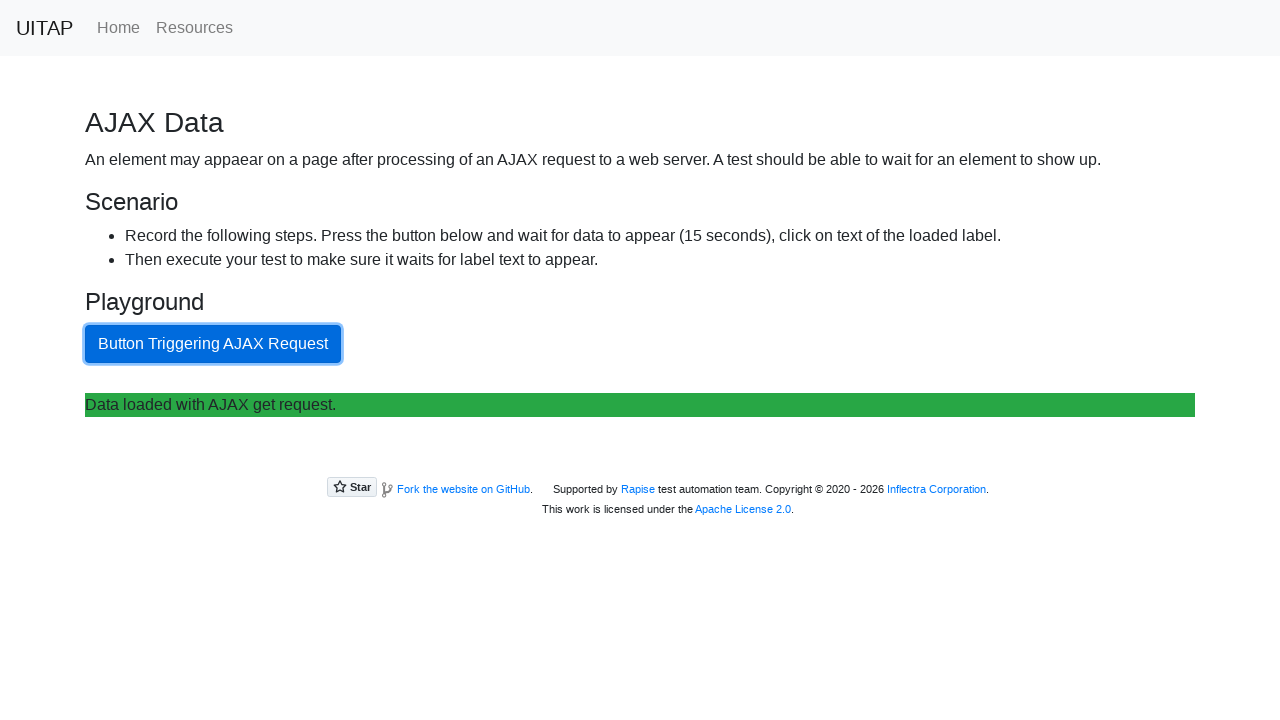

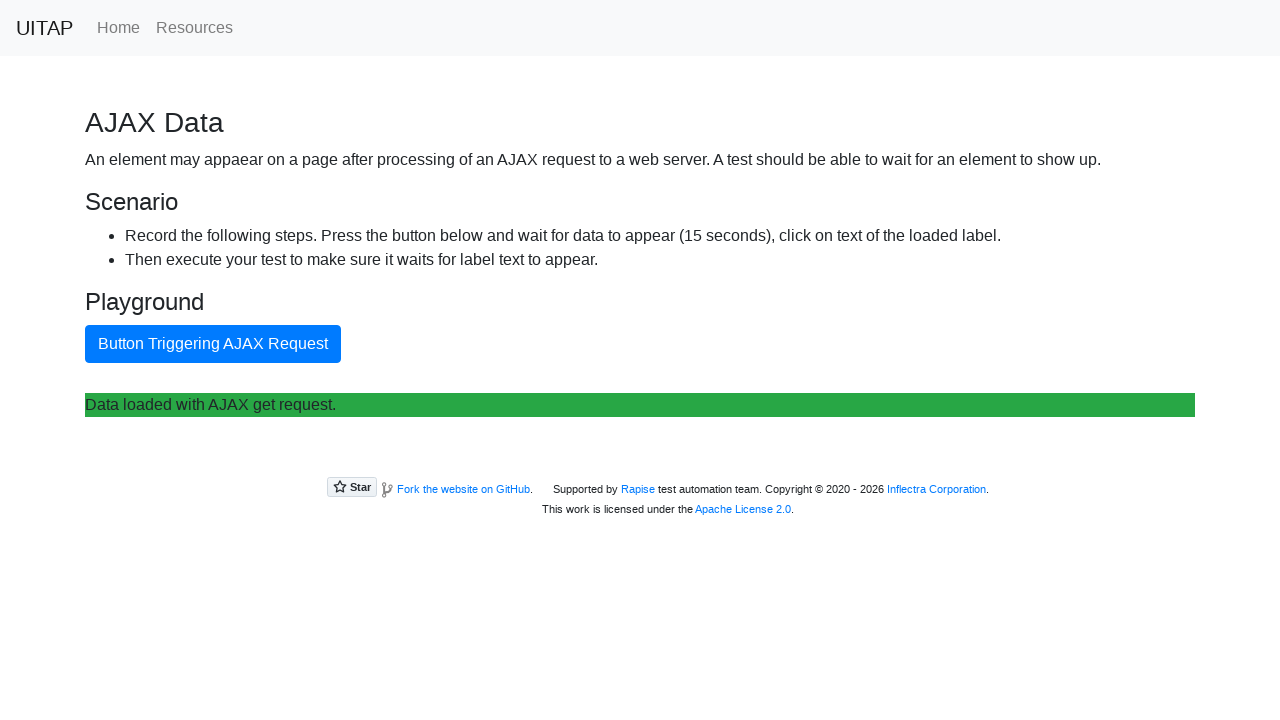